Tests multiple windows functionality by clicking to open a new window, switching between windows, and verifying content on both the parent and child windows

Starting URL: http://the-internet.herokuapp.com/

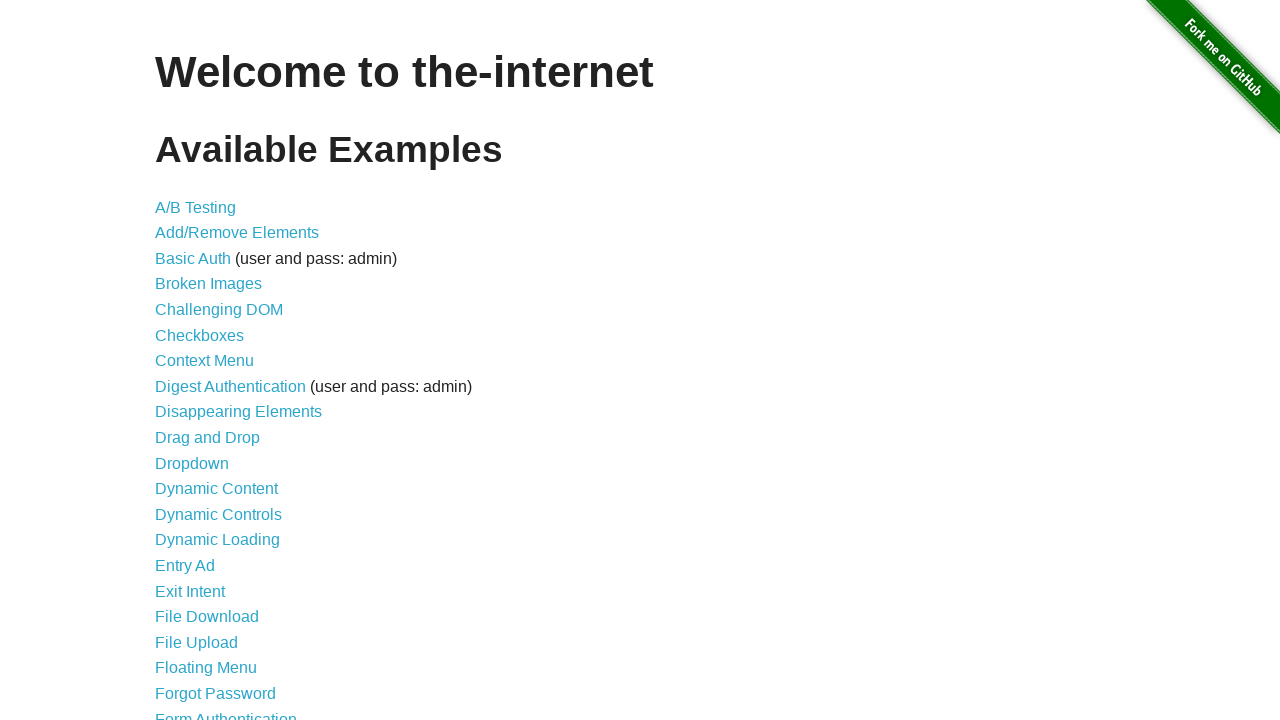

Clicked on 'Multiple Windows' link at (218, 369) on text=Multiple Windows
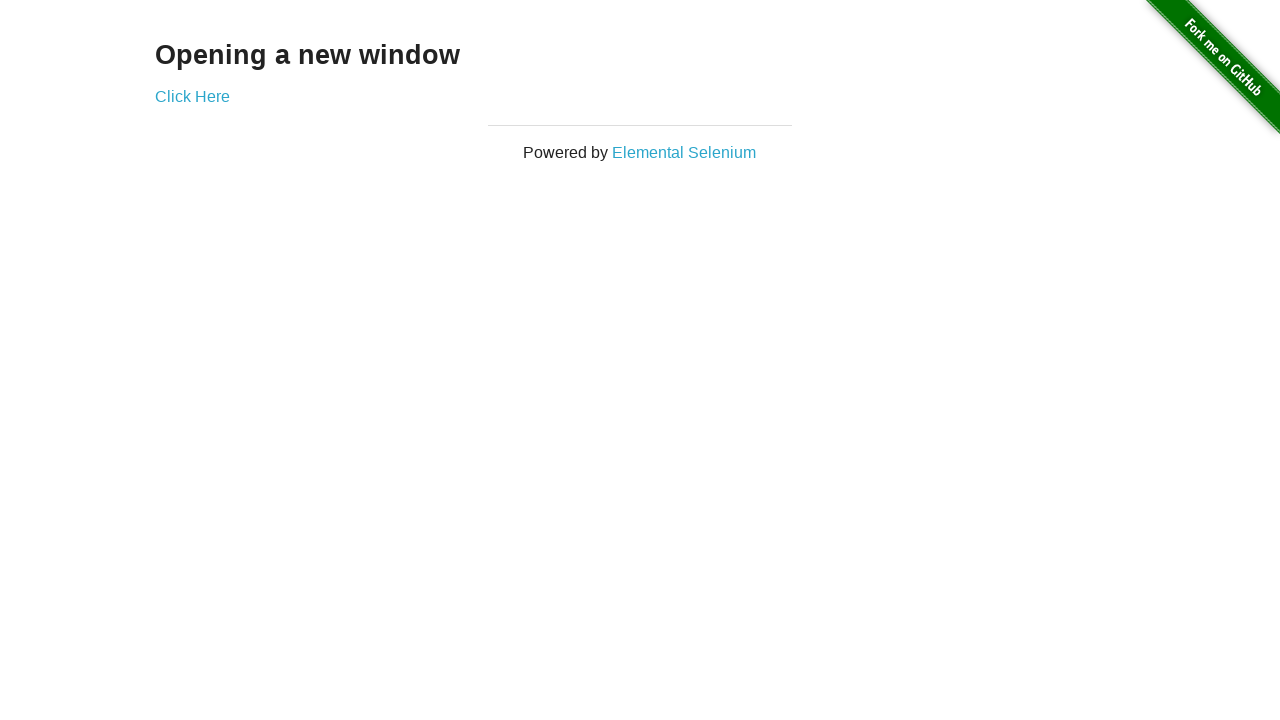

Clicked link to open a new window at (192, 96) on a[href*='windows']
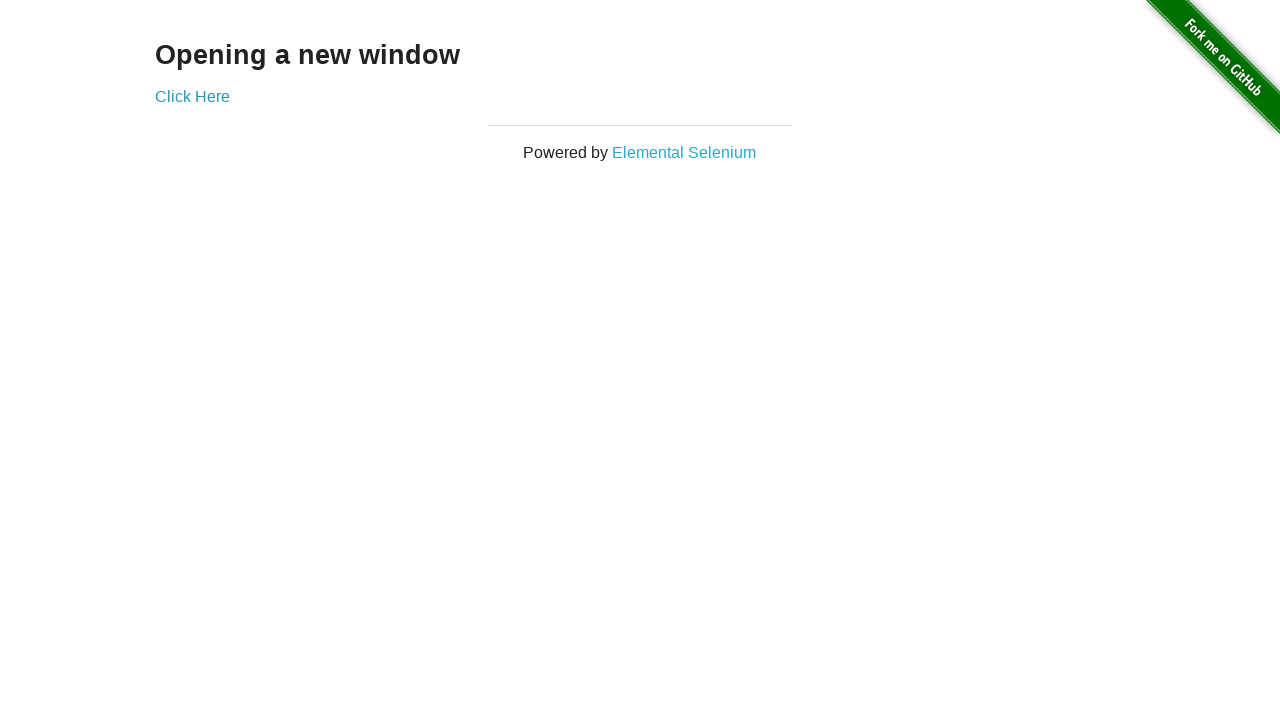

Retrieved the newly opened window/page
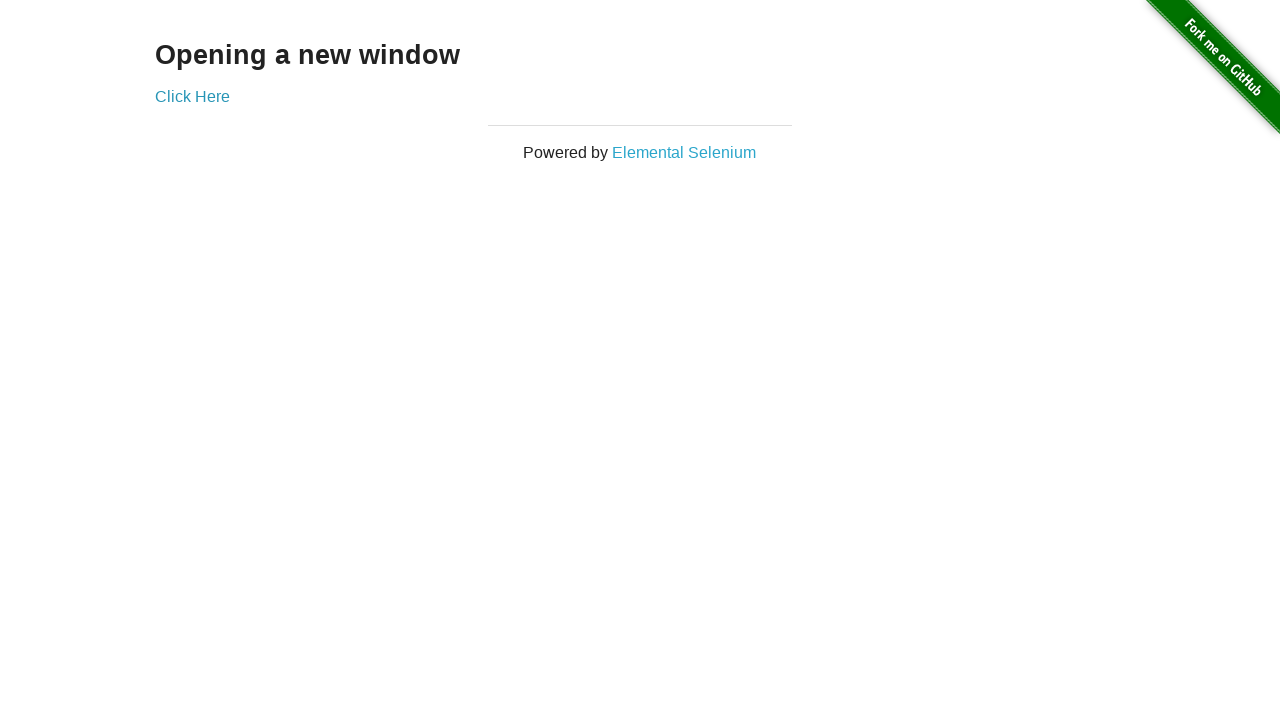

New page loaded and h3 element is present
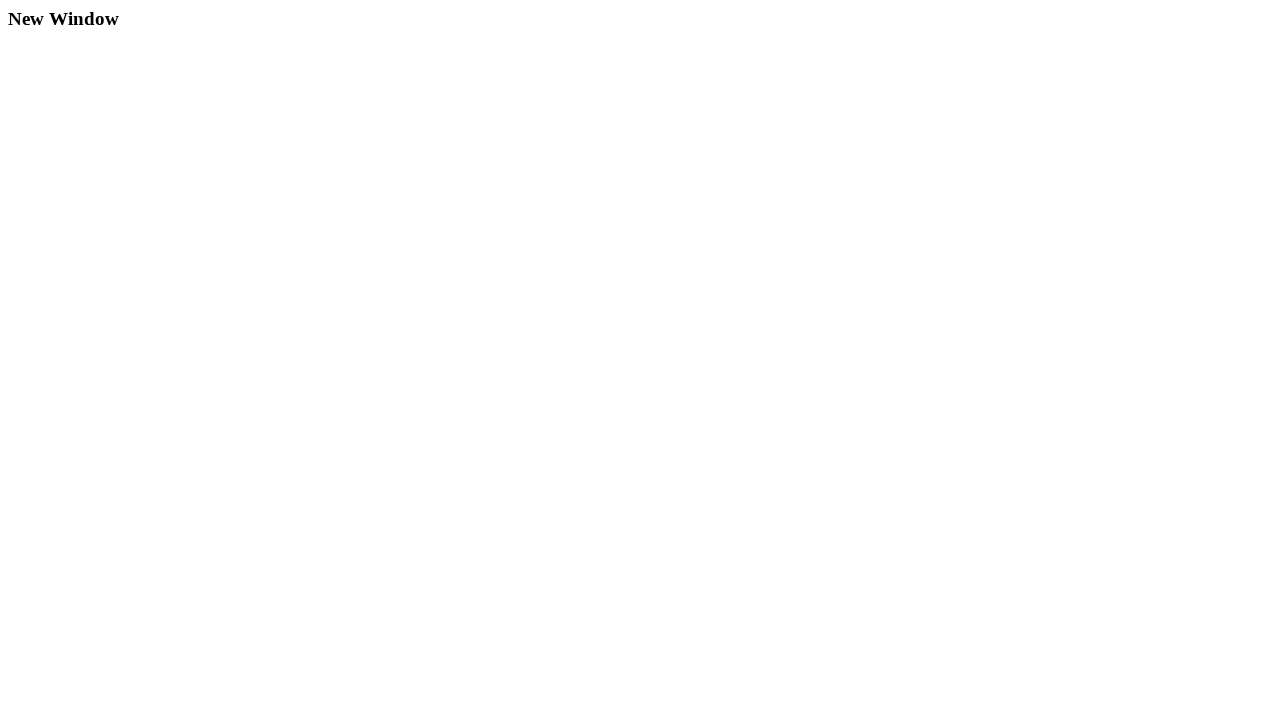

Retrieved and printed h3 content from new page
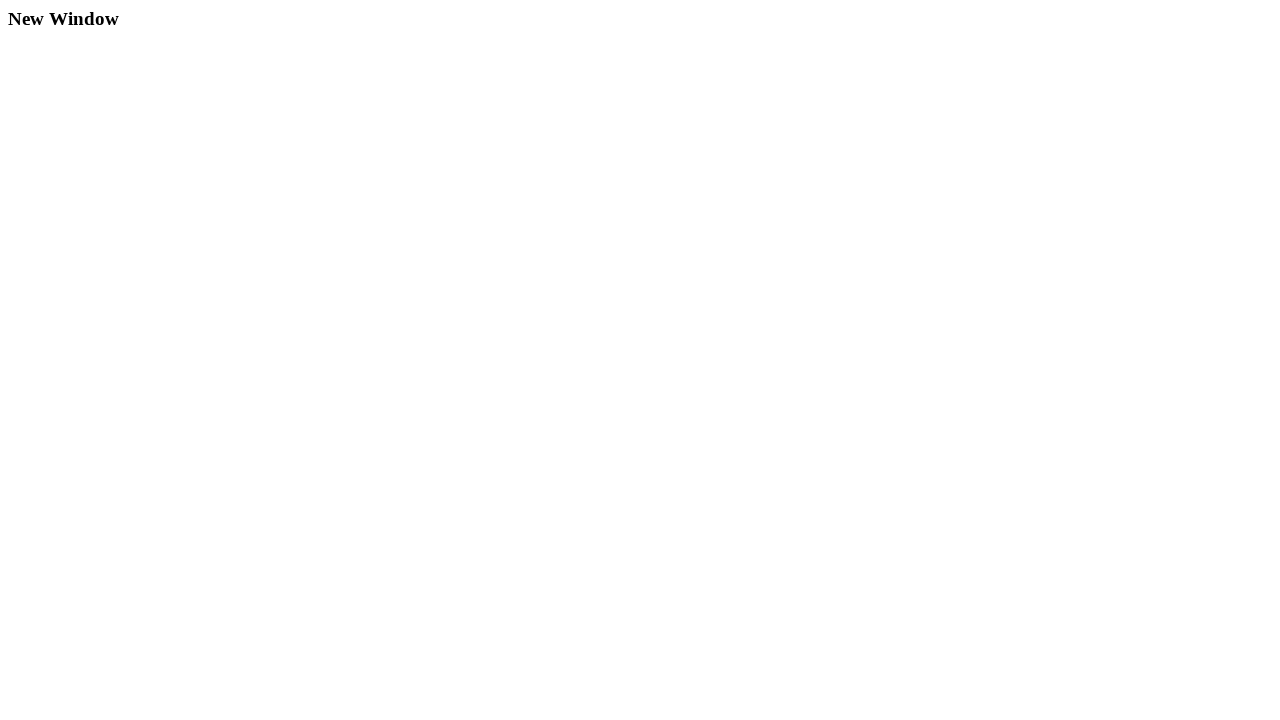

Retrieved and printed h3 content from original page
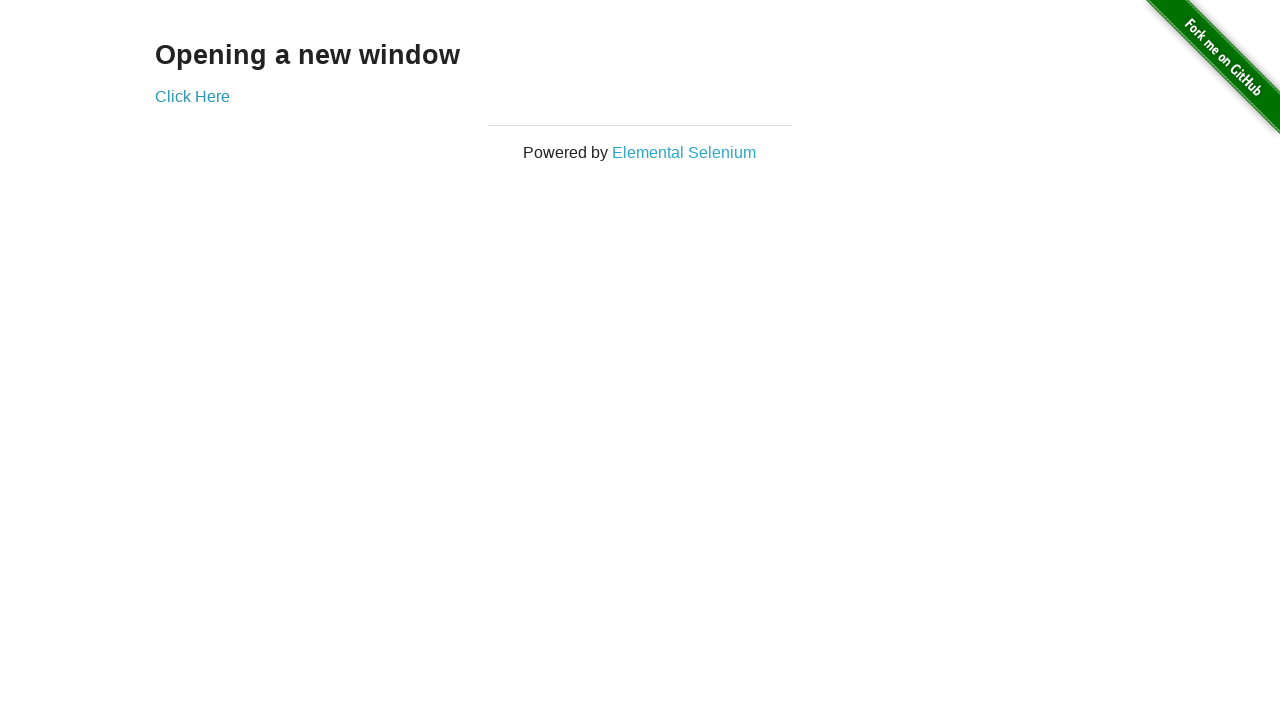

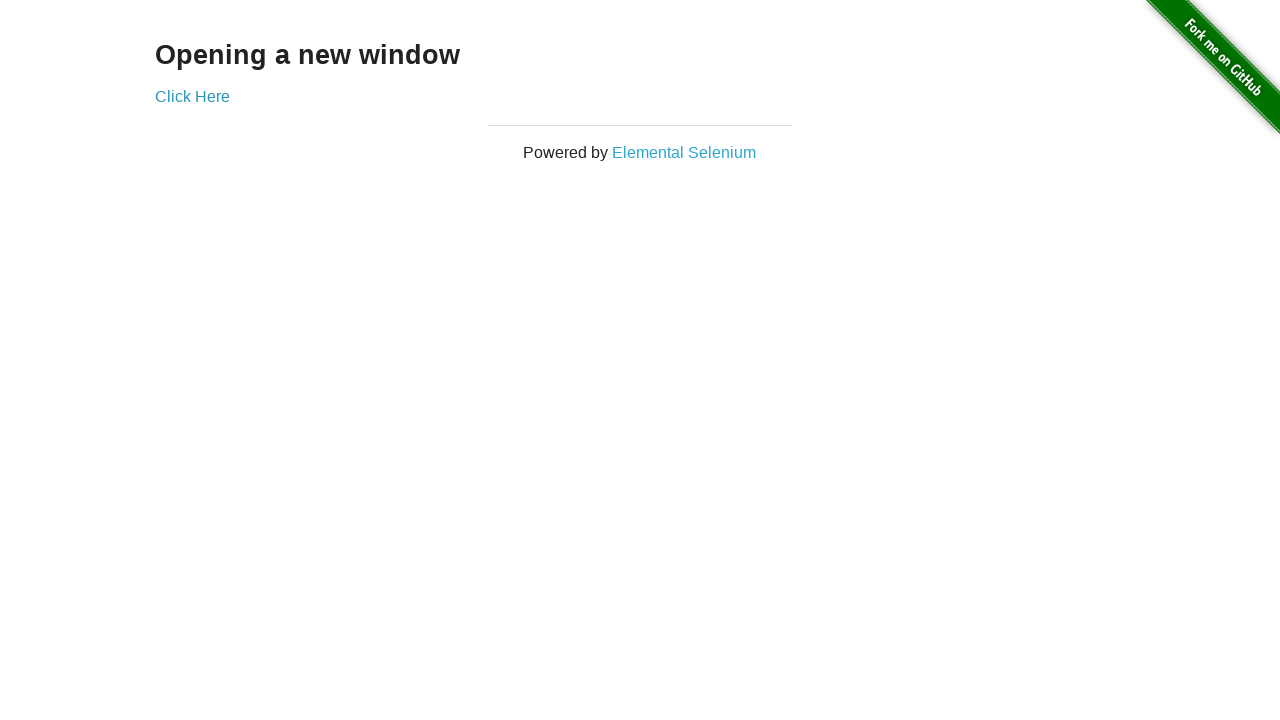